Tests sortable data table functionality by navigating to the tables page and clicking on the First Name column header to sort the table.

Starting URL: http://the-internet.herokuapp.com

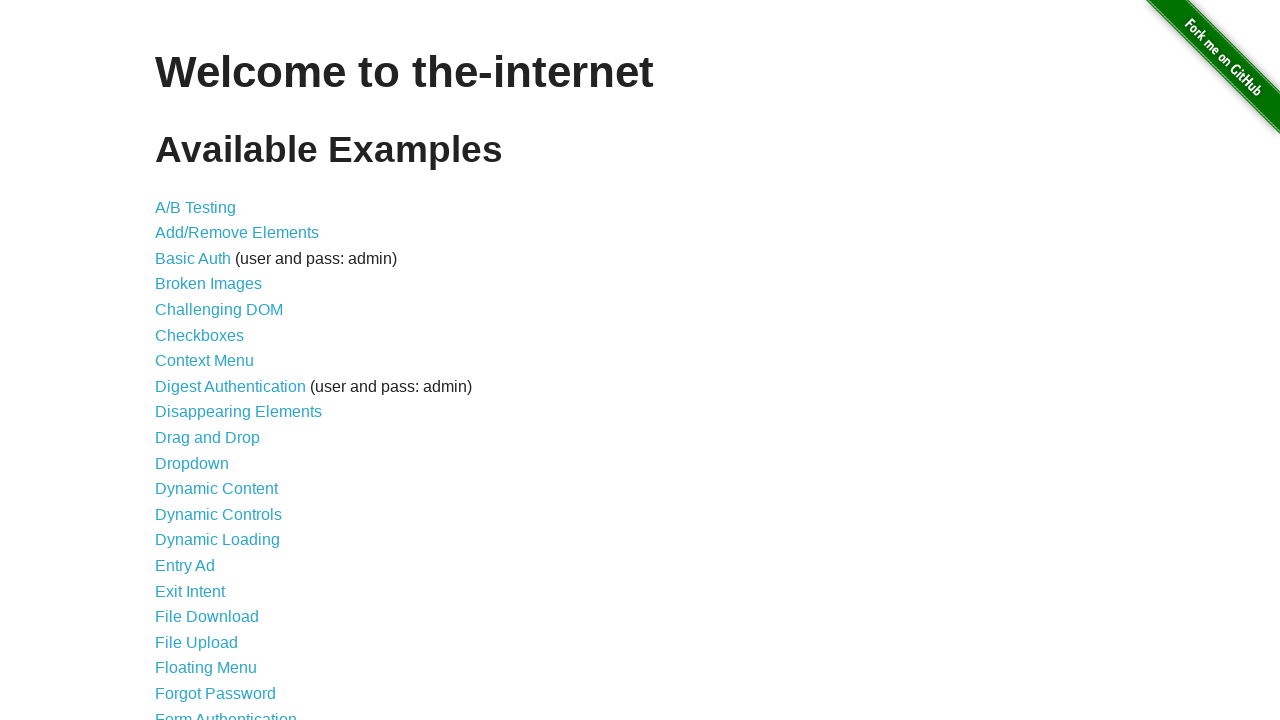

Navigated to the-internet.herokuapp.com homepage
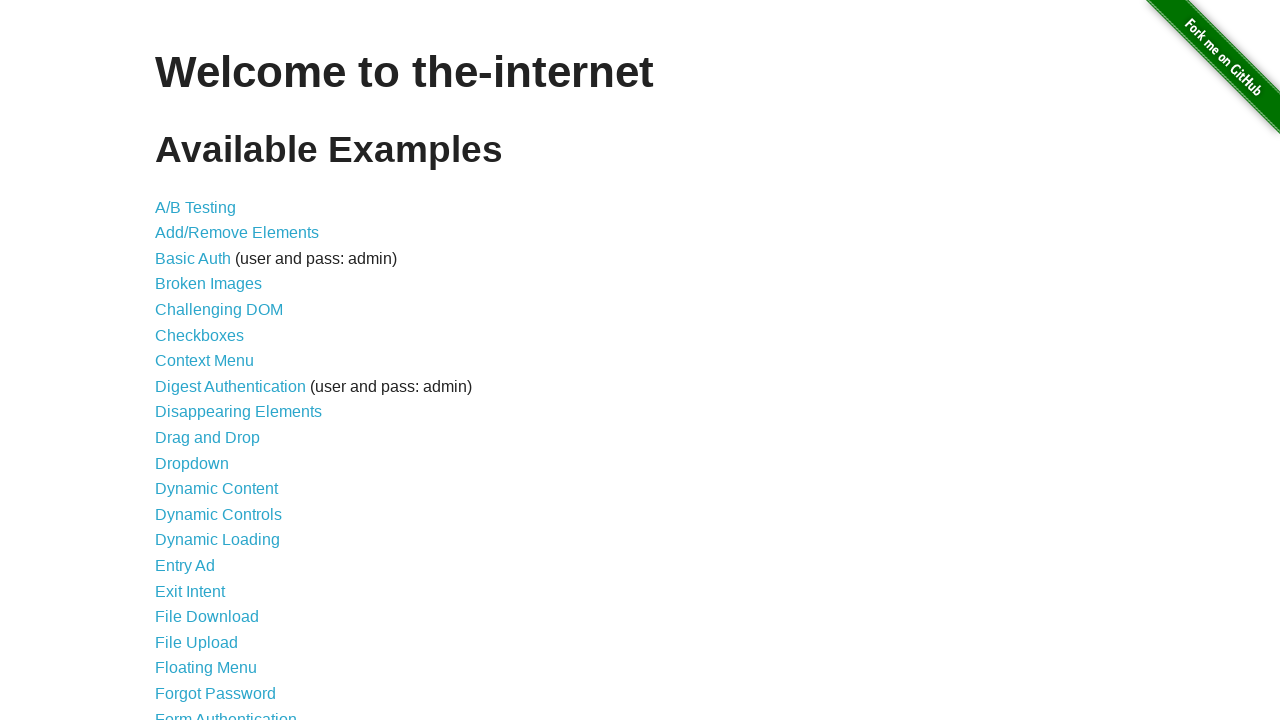

Clicked on Sortable Data Tables link at (230, 574) on xpath=//*[@id='content']//*[text()='Sortable Data Tables']
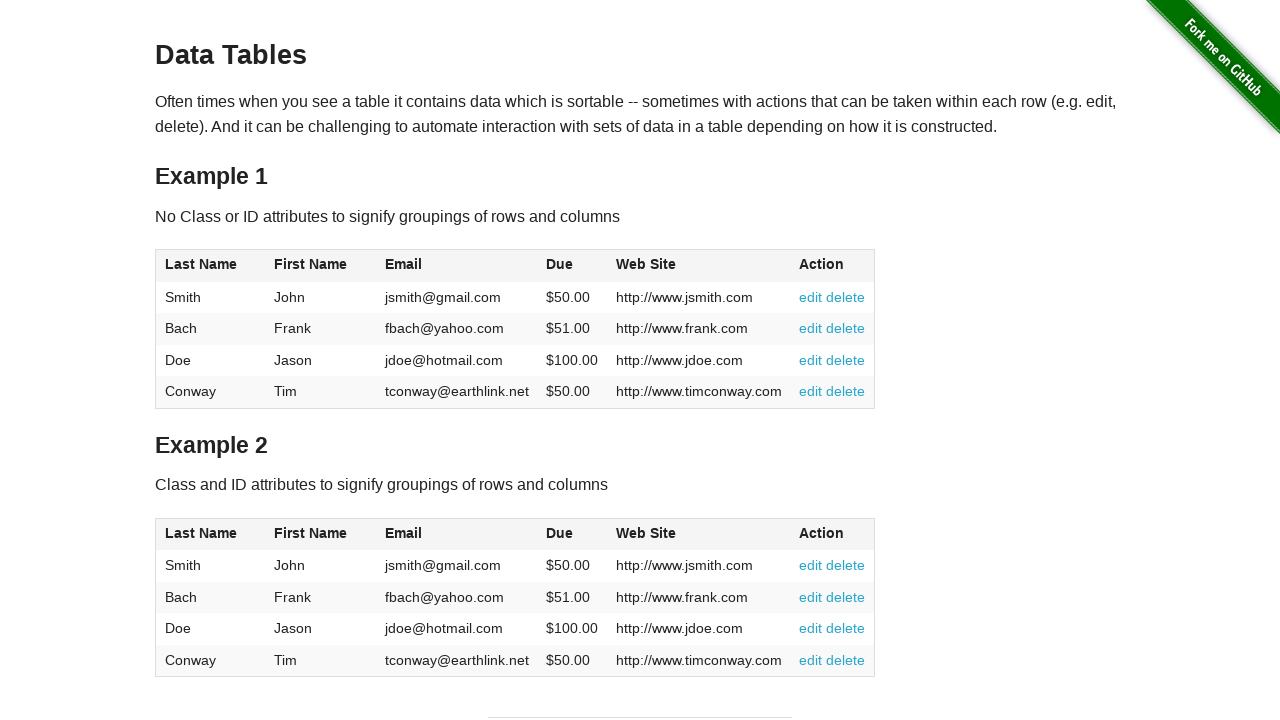

Clicked First Name column header to sort table at (311, 264) on xpath=//*[@id='table1']//*[text()='First Name']
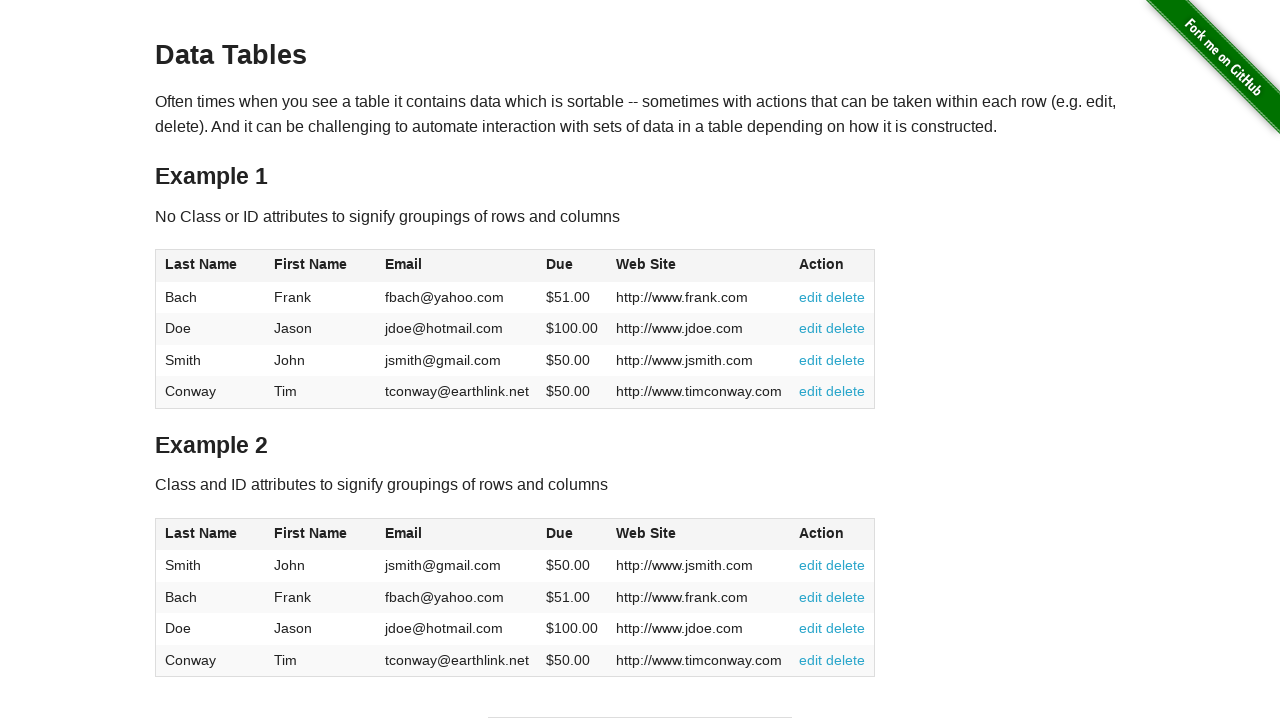

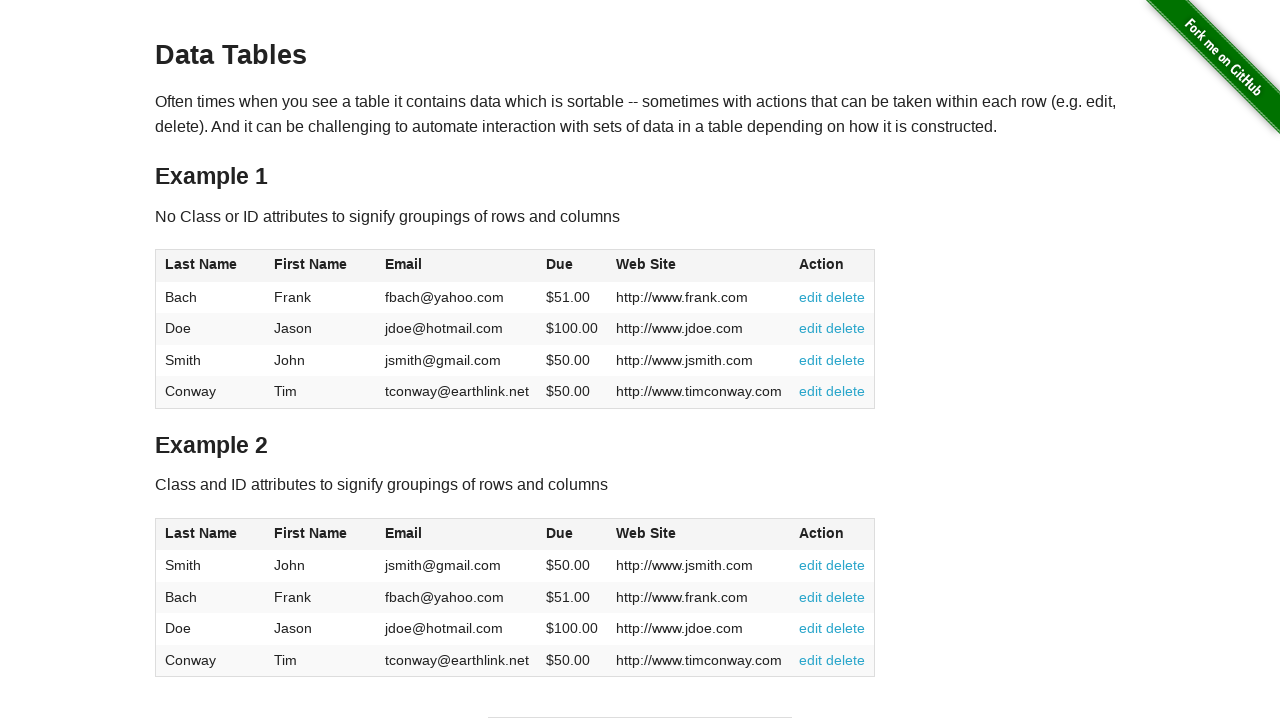